Tests filtering to display only completed items

Starting URL: https://demo.playwright.dev/todomvc

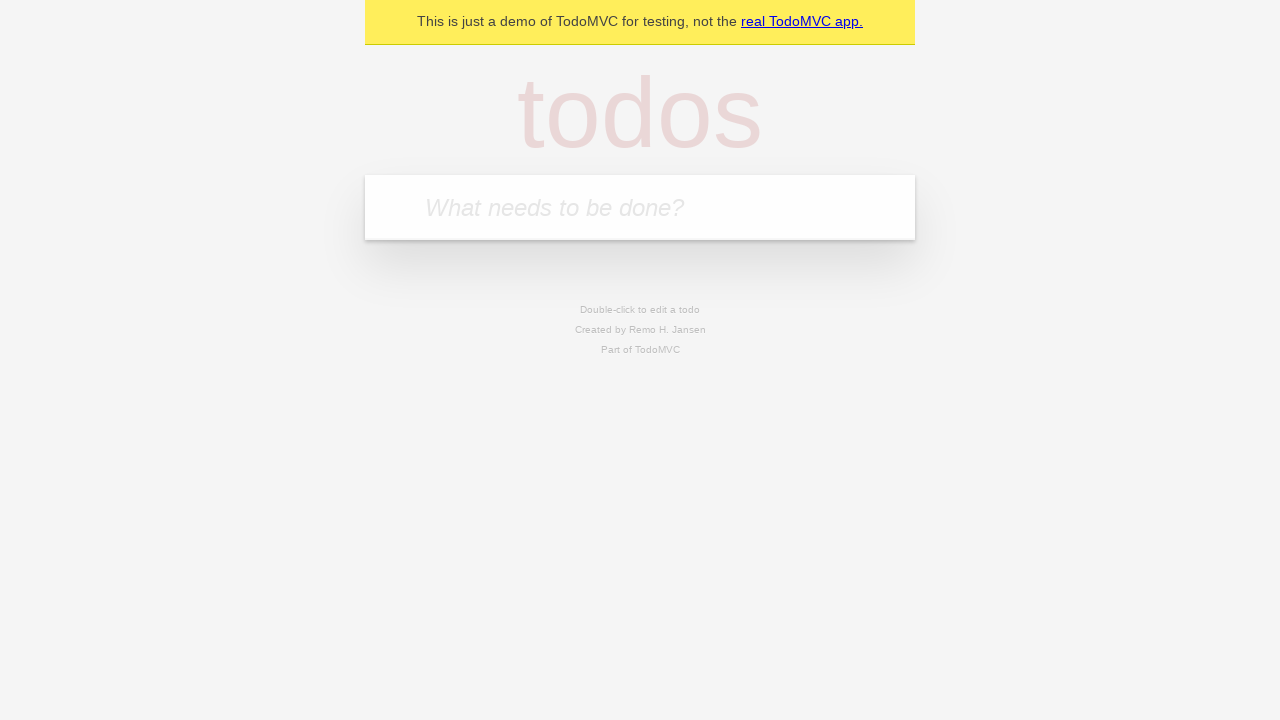

Filled todo input with 'buy some cheese' on internal:attr=[placeholder="What needs to be done?"i]
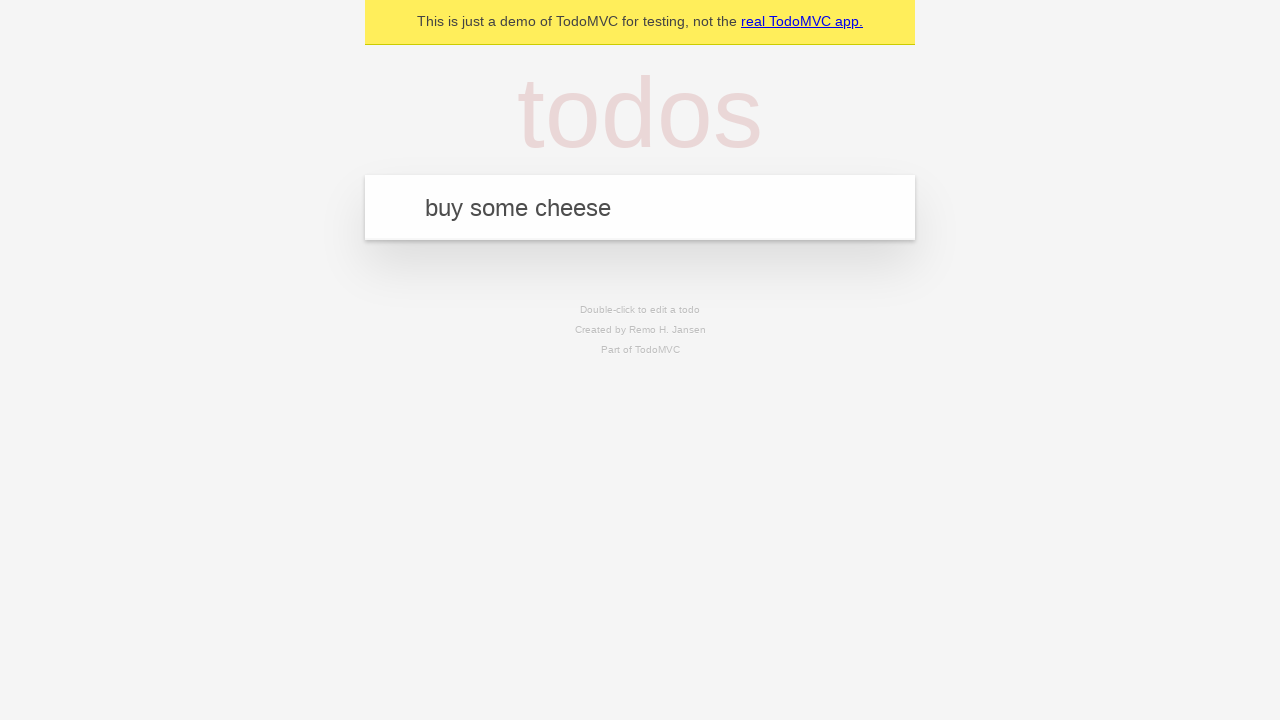

Pressed Enter to add todo 'buy some cheese' on internal:attr=[placeholder="What needs to be done?"i]
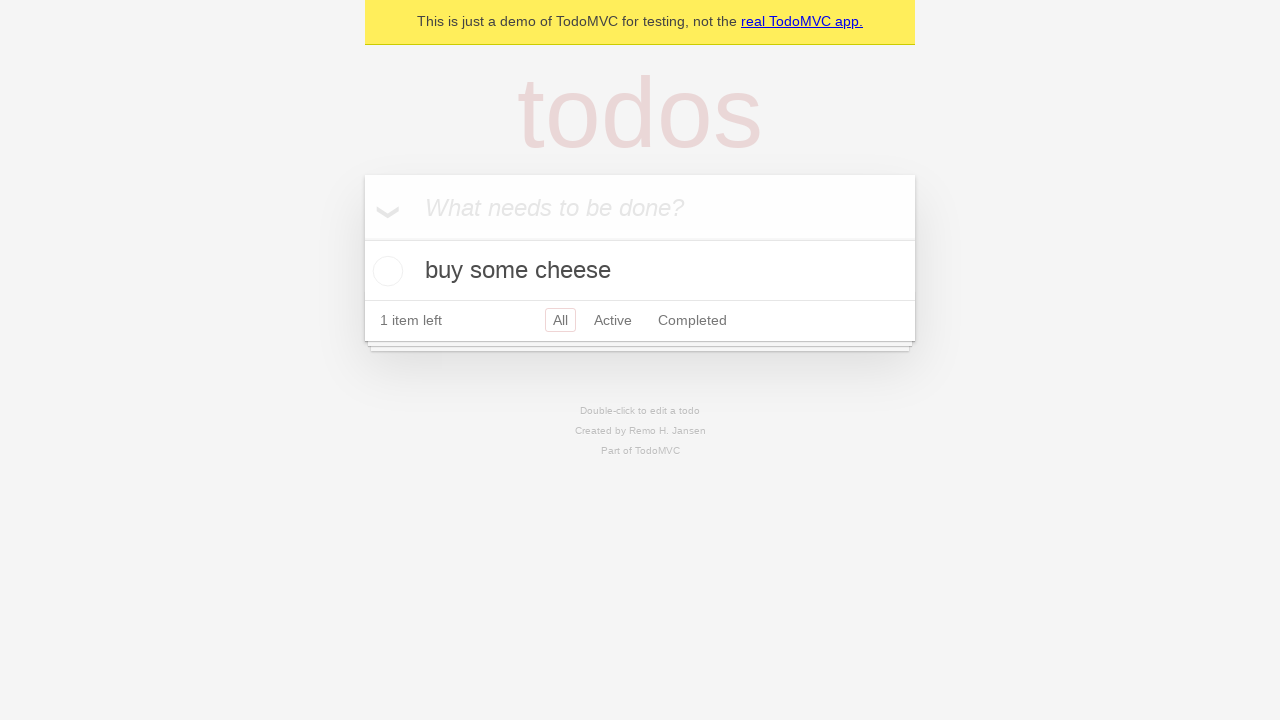

Filled todo input with 'feed the cat' on internal:attr=[placeholder="What needs to be done?"i]
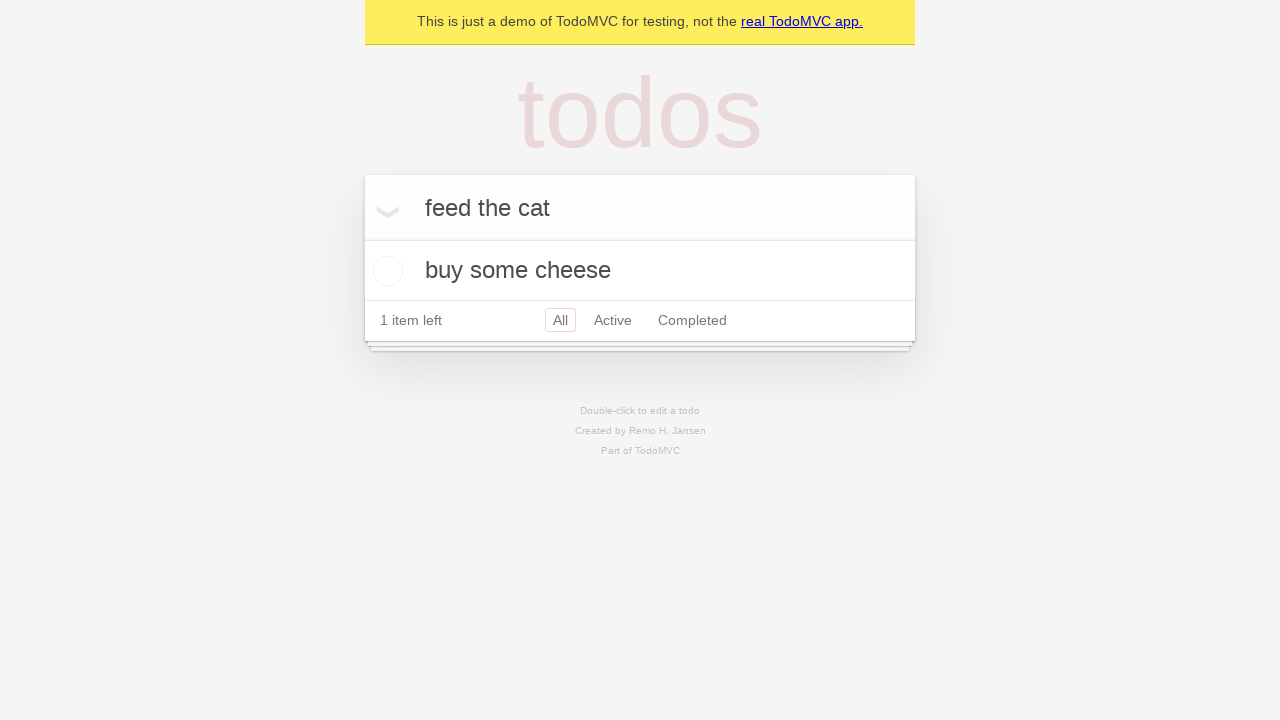

Pressed Enter to add todo 'feed the cat' on internal:attr=[placeholder="What needs to be done?"i]
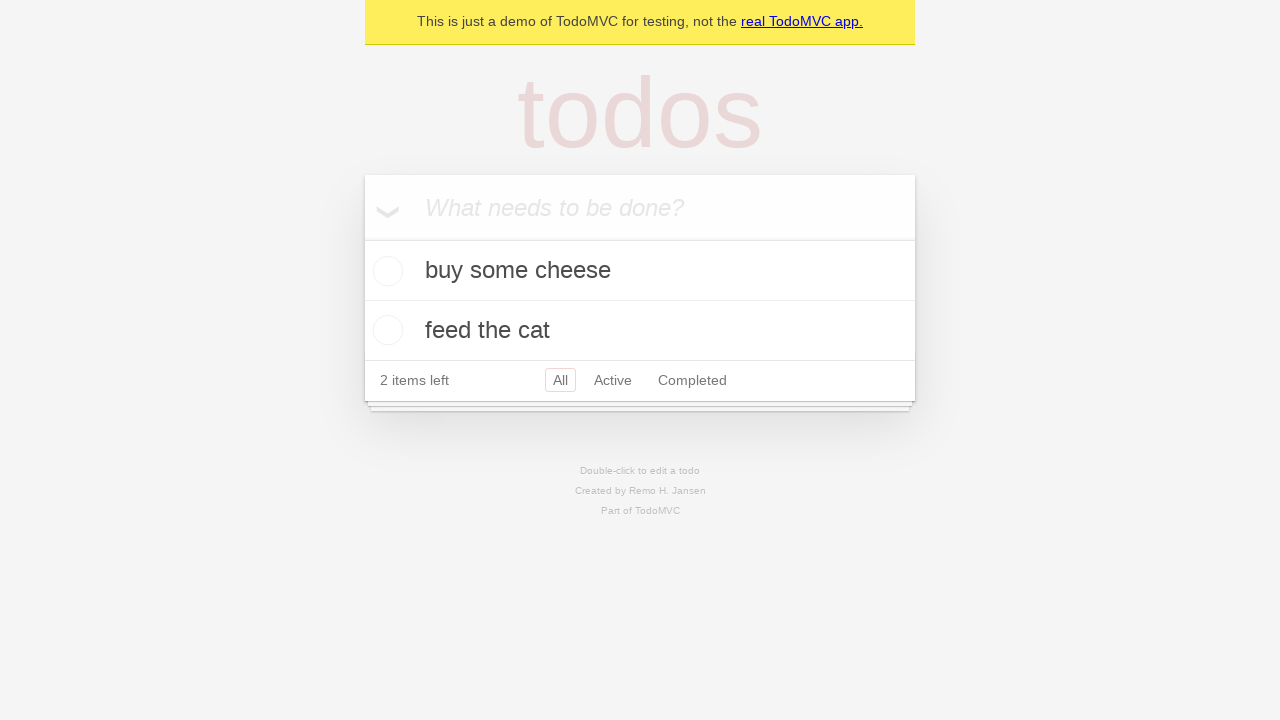

Filled todo input with 'book a doctors appointment' on internal:attr=[placeholder="What needs to be done?"i]
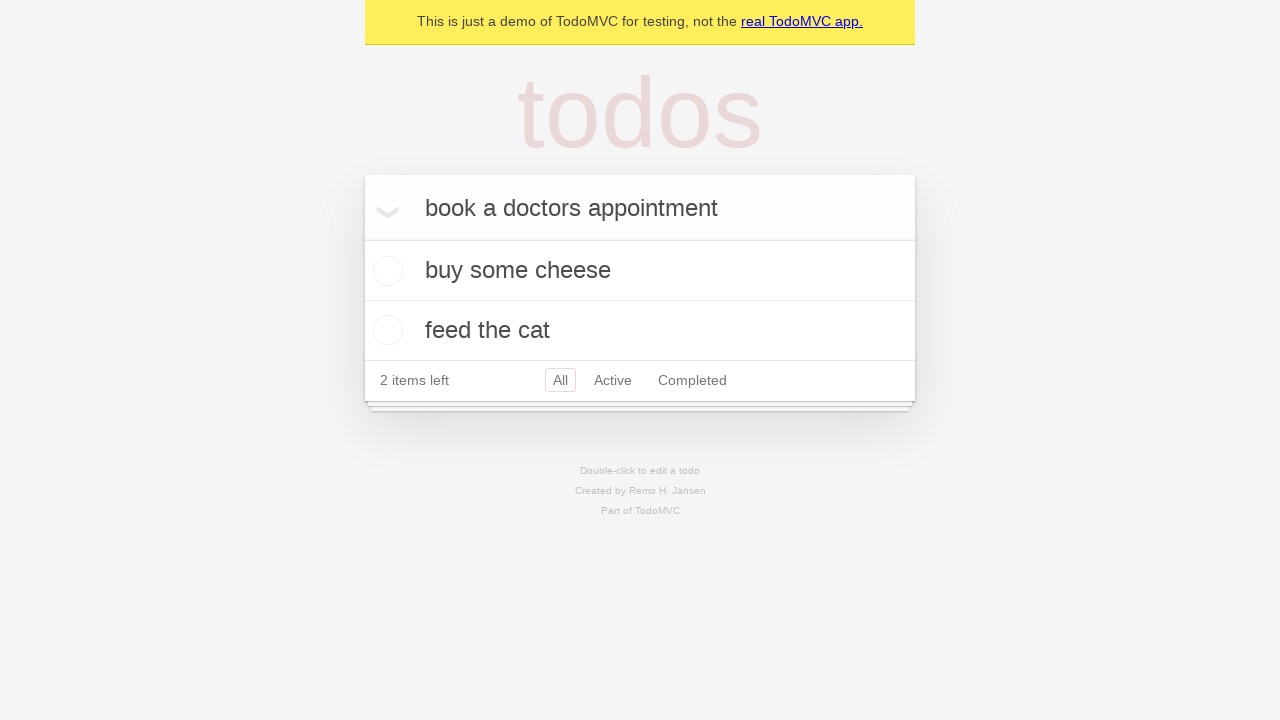

Pressed Enter to add todo 'book a doctors appointment' on internal:attr=[placeholder="What needs to be done?"i]
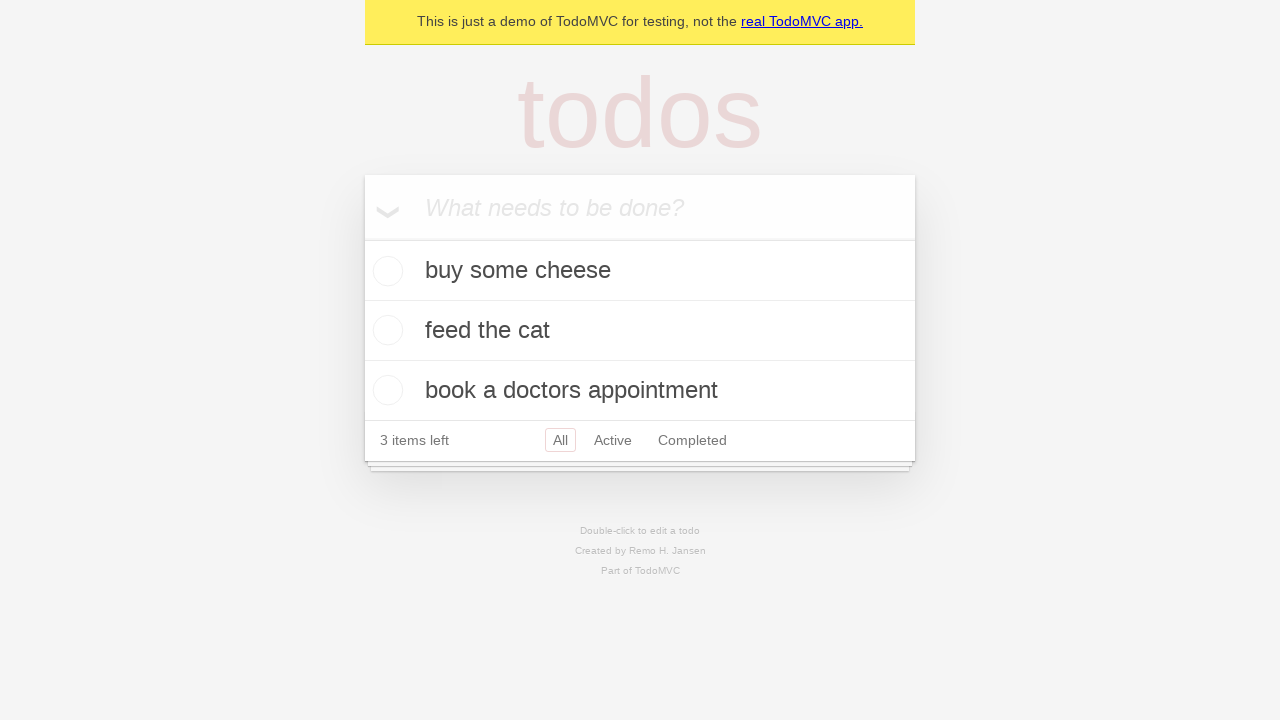

Waited for 3 todo items to load
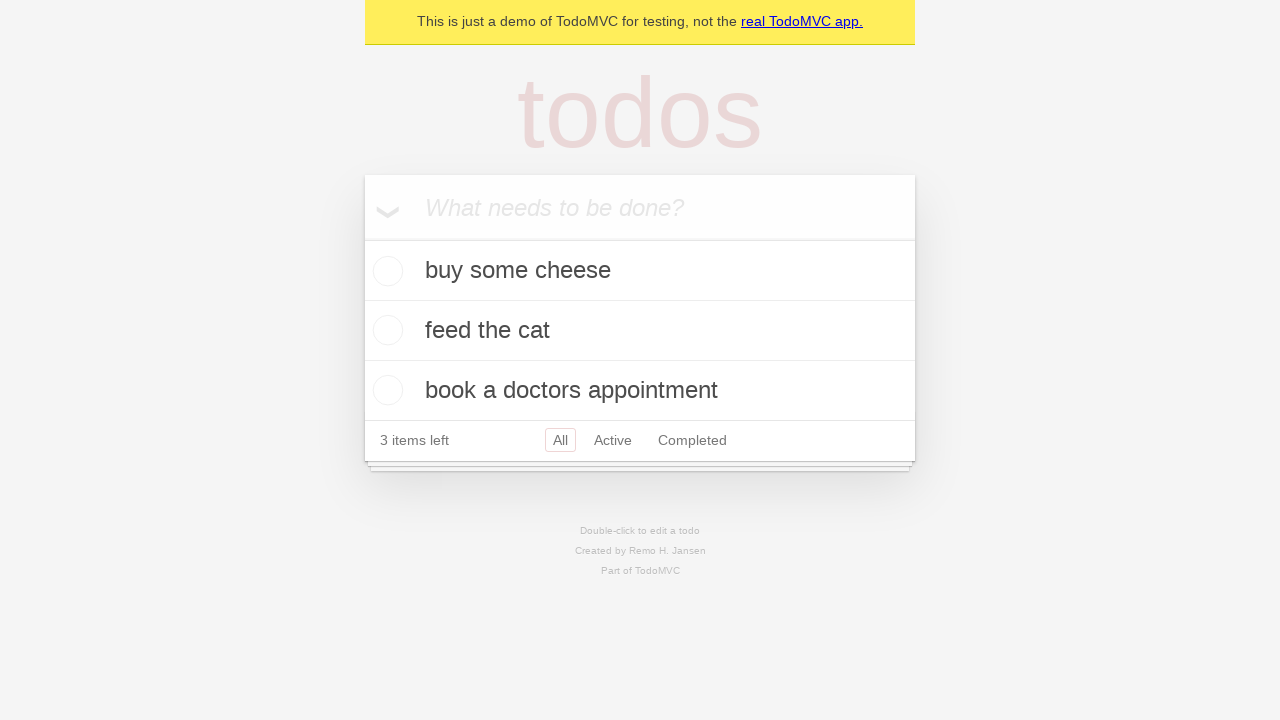

Checked the second todo item as completed at (385, 330) on internal:testid=[data-testid="todo-item"s] >> nth=1 >> internal:role=checkbox
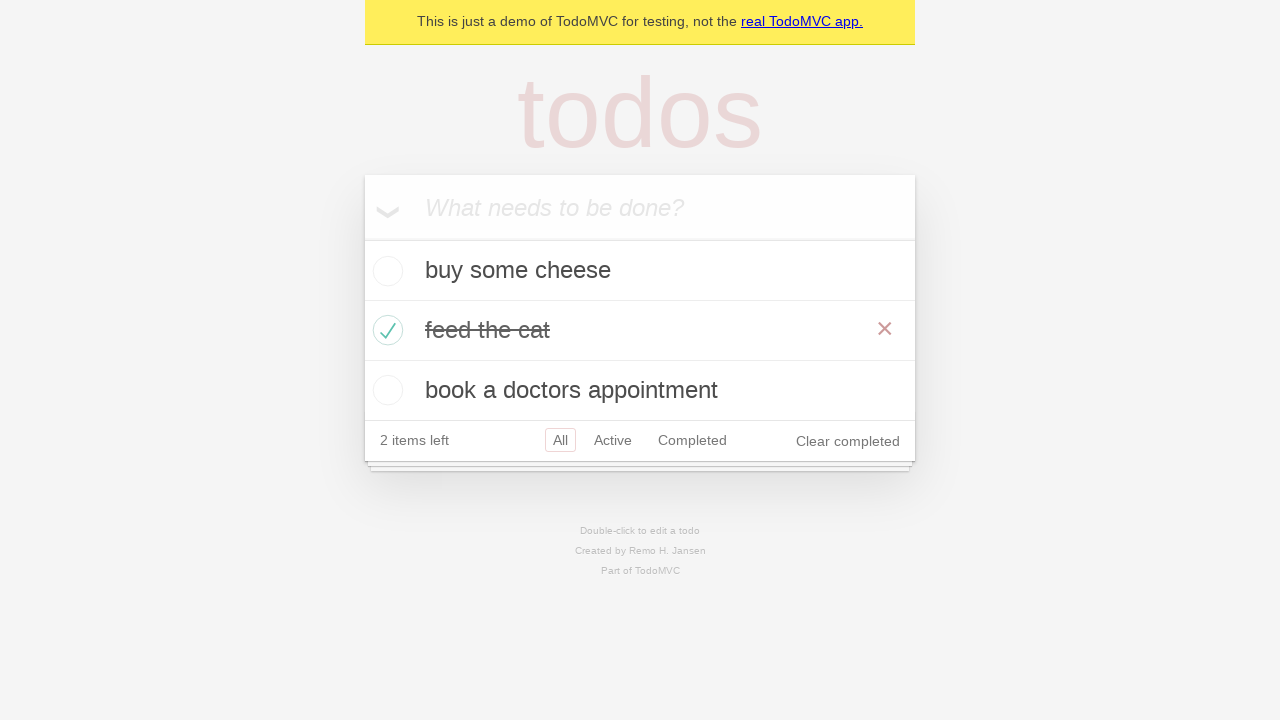

Clicked the Completed filter to display only completed items at (692, 440) on internal:role=link[name="Completed"i]
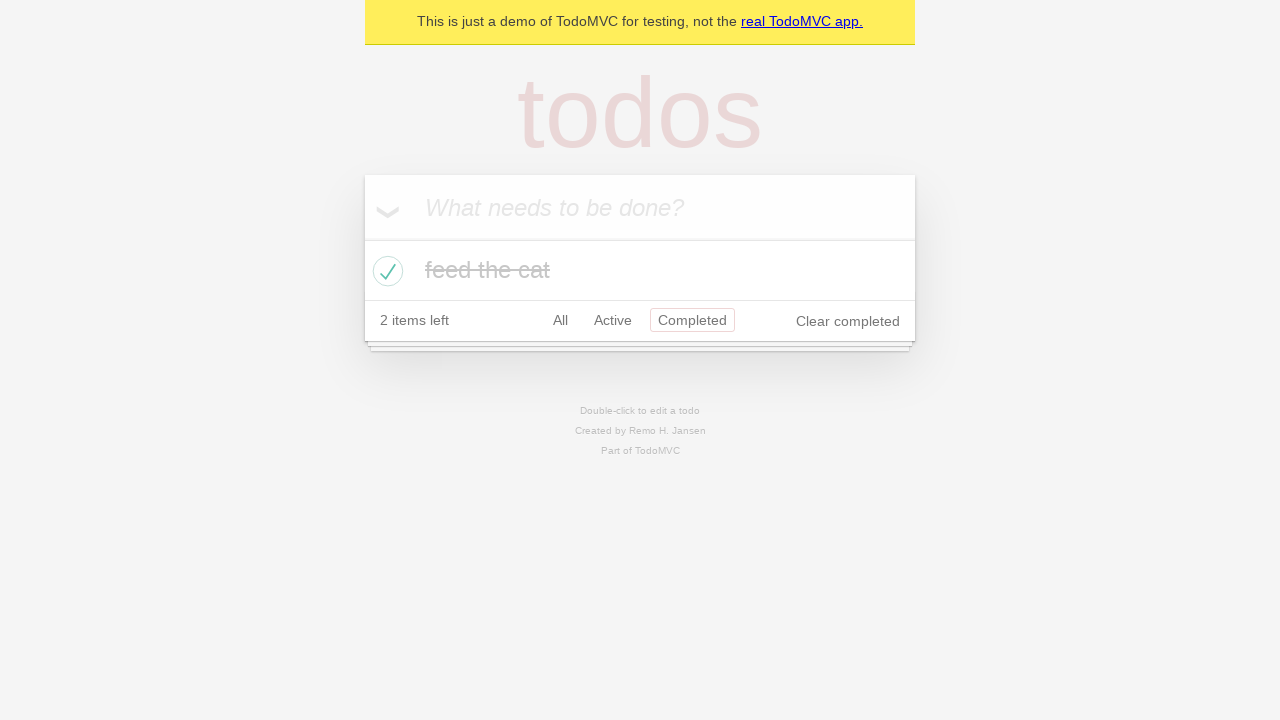

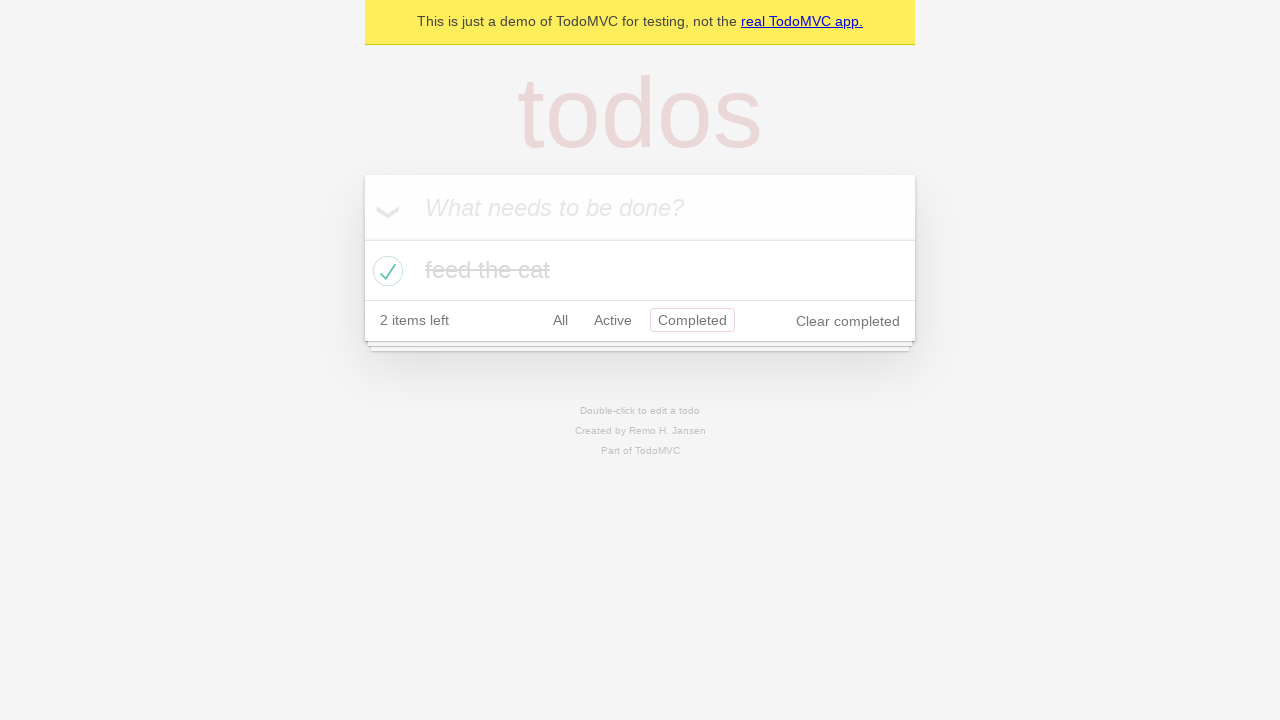